Tests contact form validation by attempting to send an empty message and verifying the alert response

Starting URL: https://www.demoblaze.com/index.html

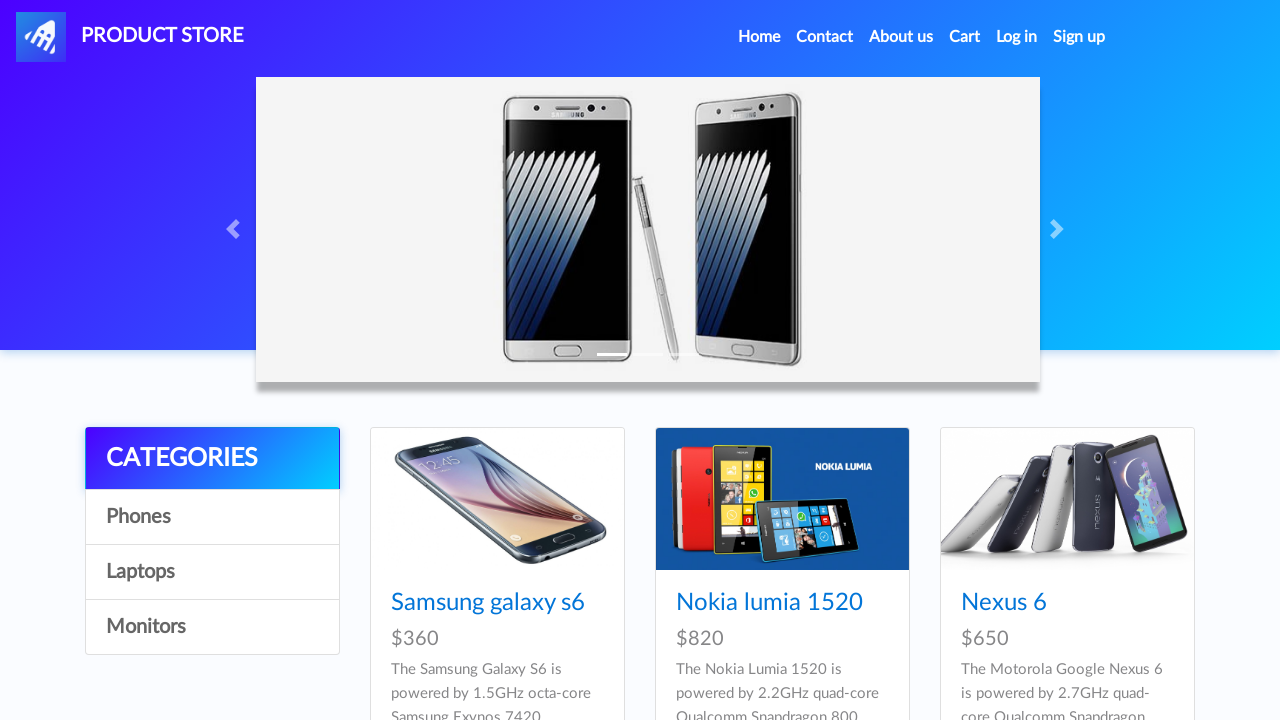

Clicked contact link to open modal at (825, 37) on a[data-target='#exampleModal']
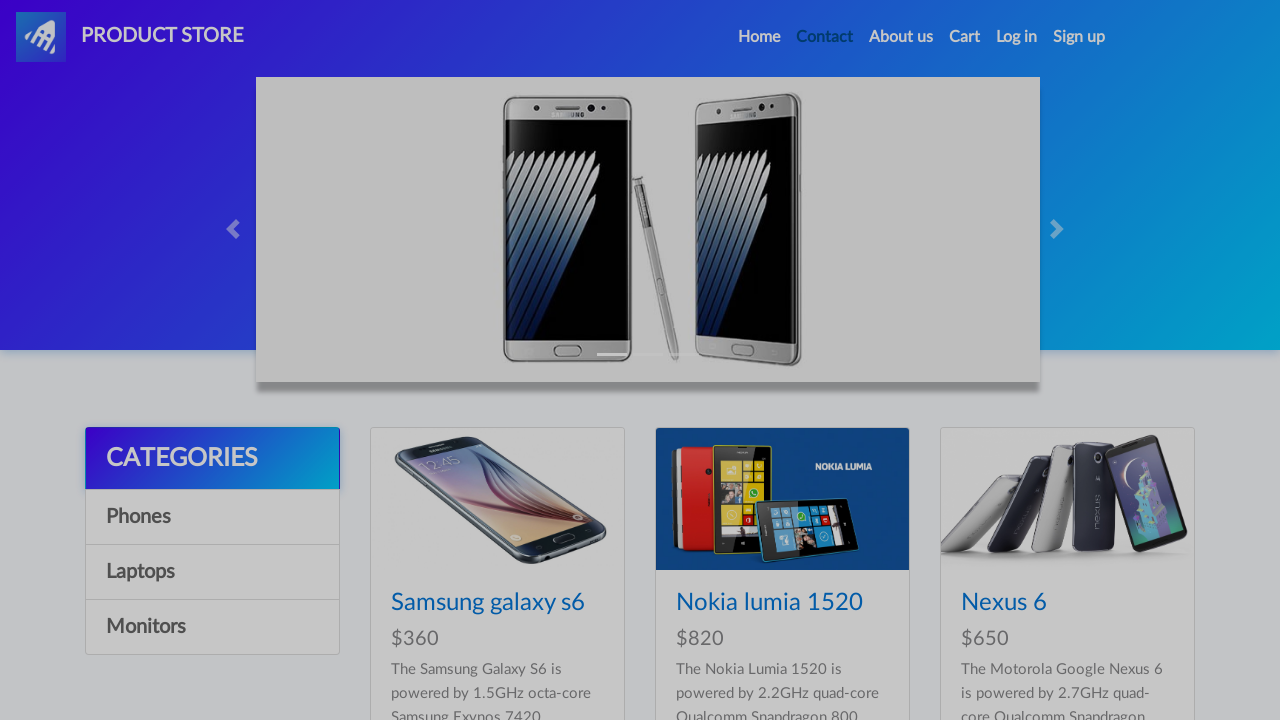

Contact modal appeared with recipient email field visible
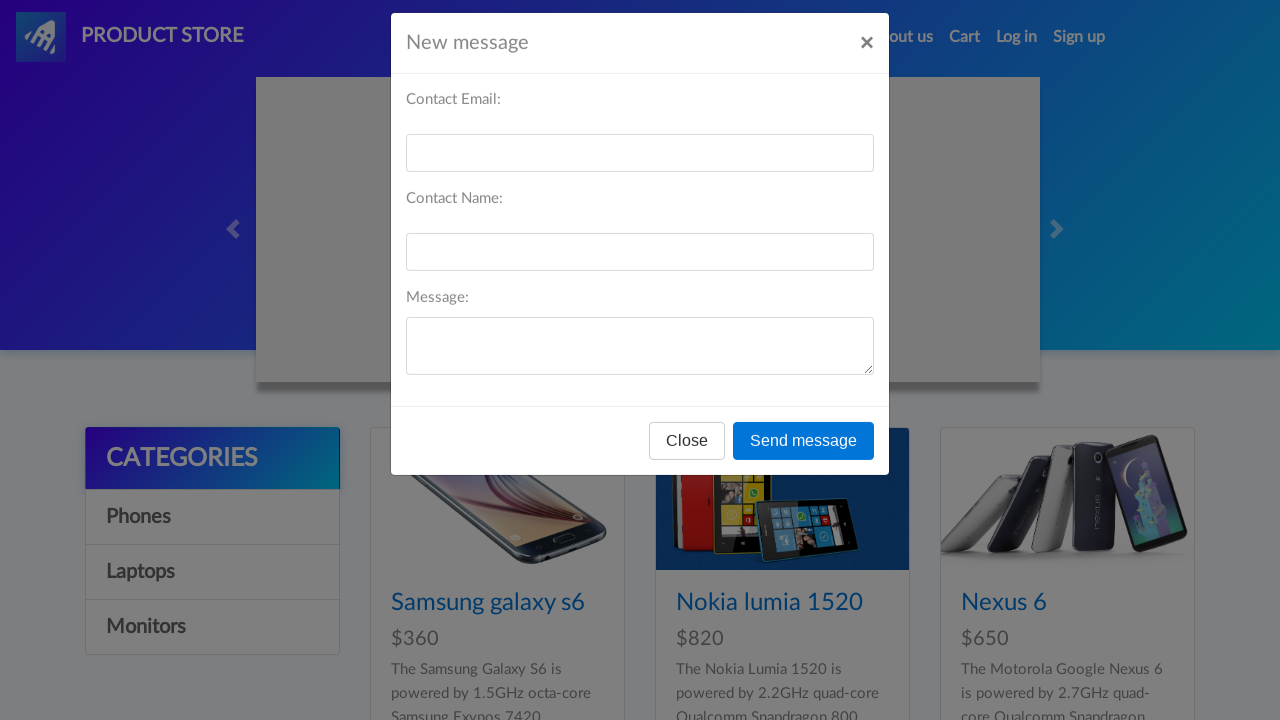

Clicked send message button without filling any fields to test validation at (804, 459) on button[onclick='send()']
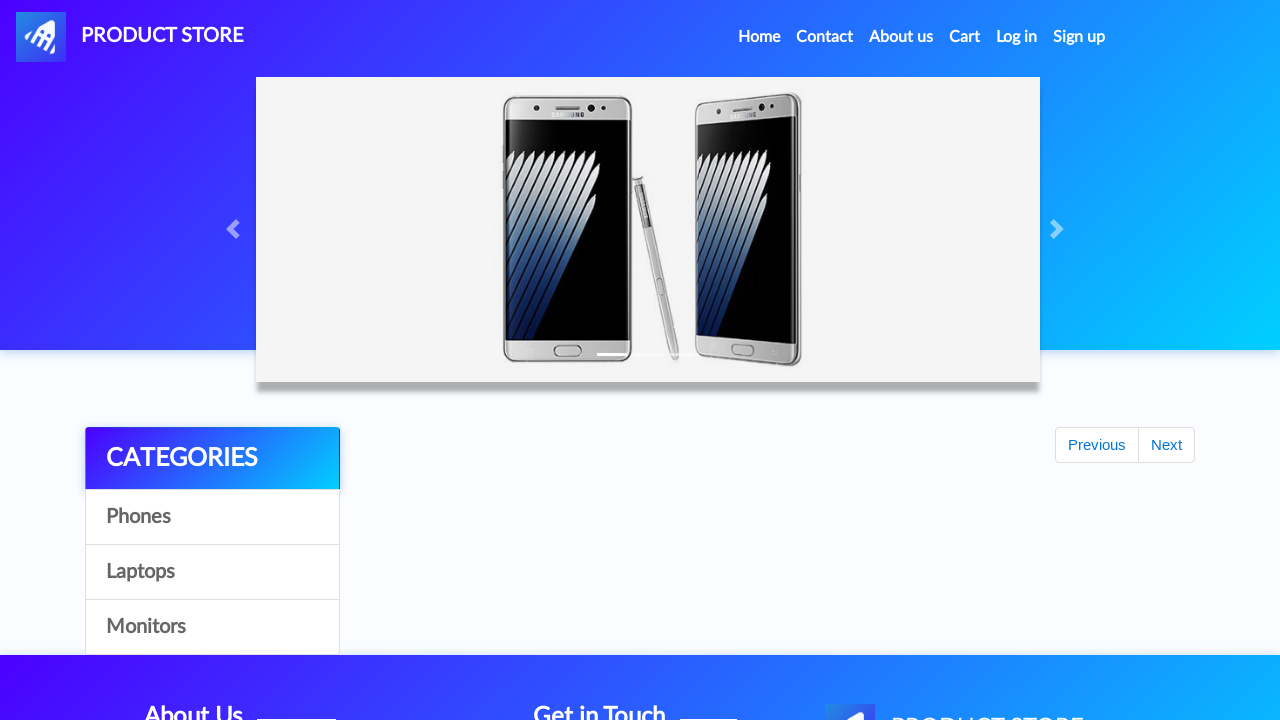

Alert dialog handler registered and accepted validation alert
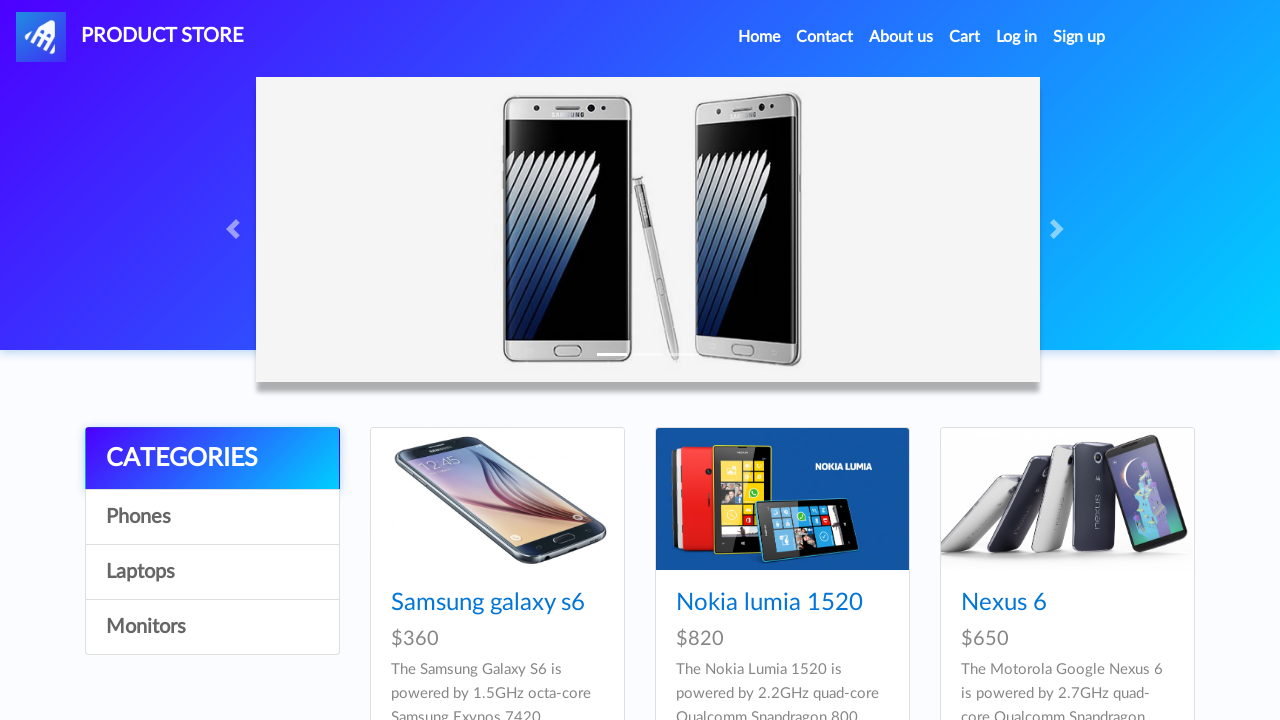

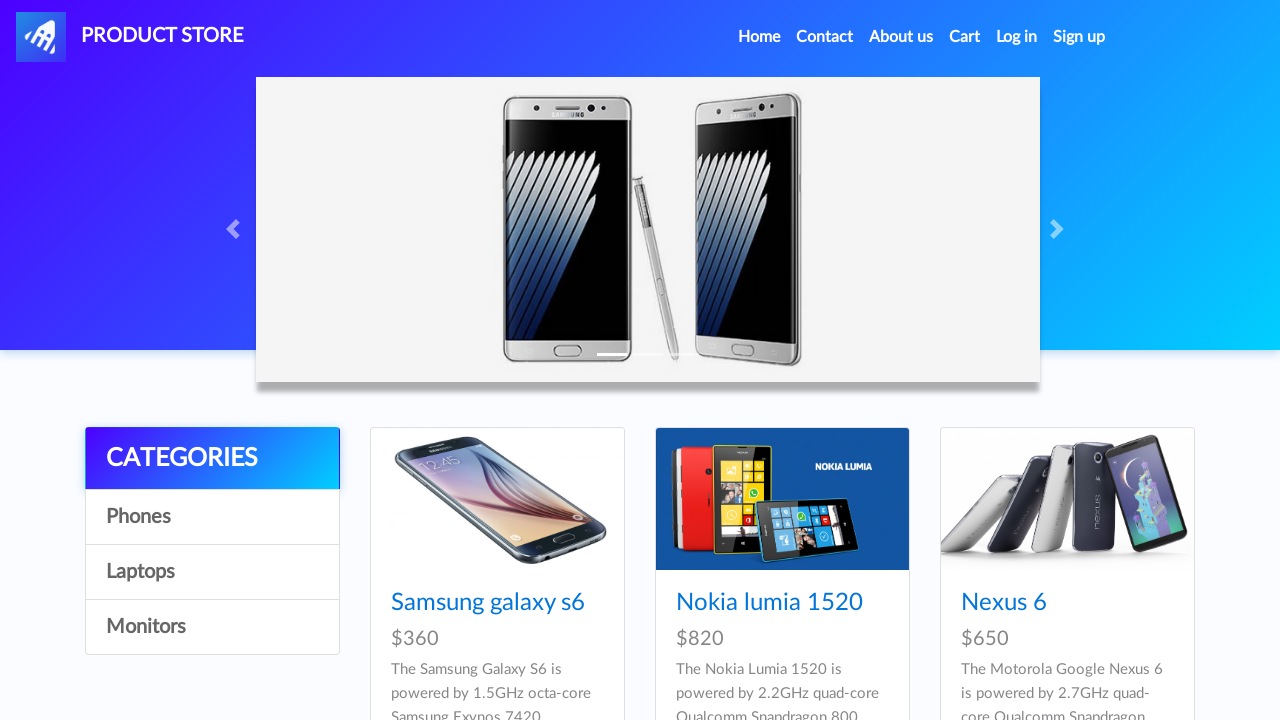